Tests a signup/contact form by filling in first name, last name, and email fields, then submitting the form by pressing Enter.

Starting URL: https://secure-retreat-92358.herokuapp.com/

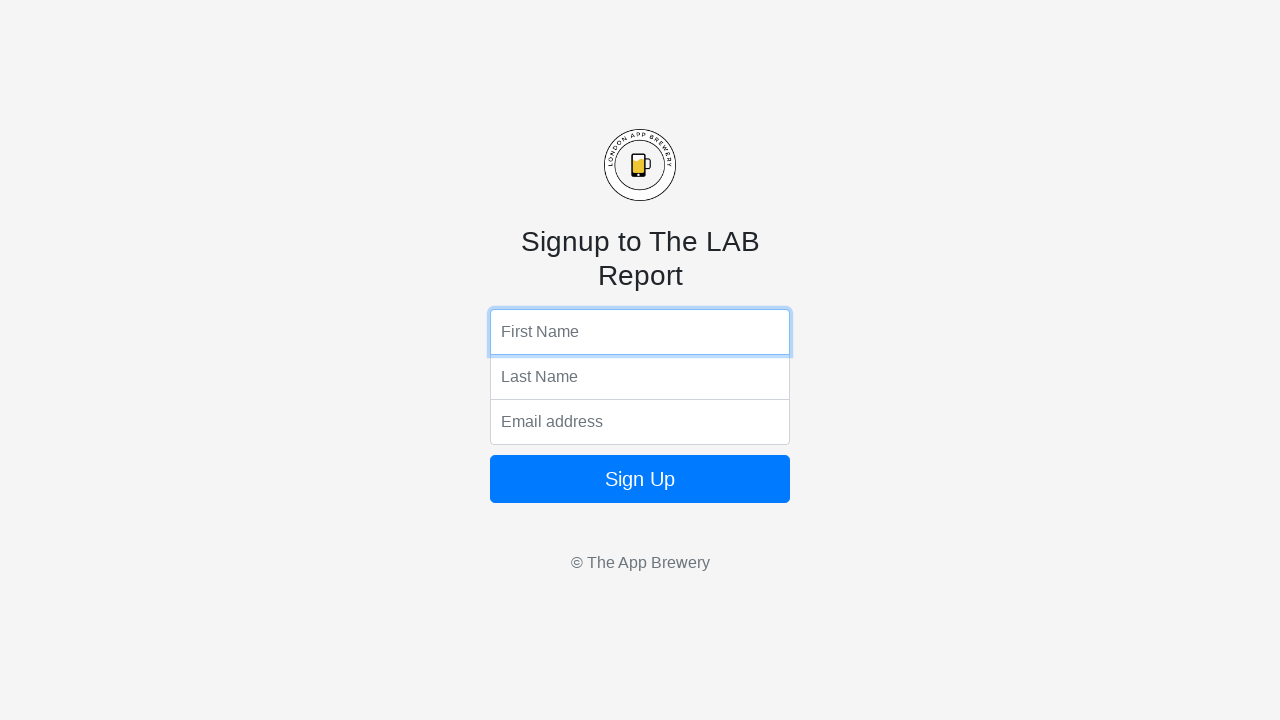

Filled first name field with 'Marcus' on input[name='fName']
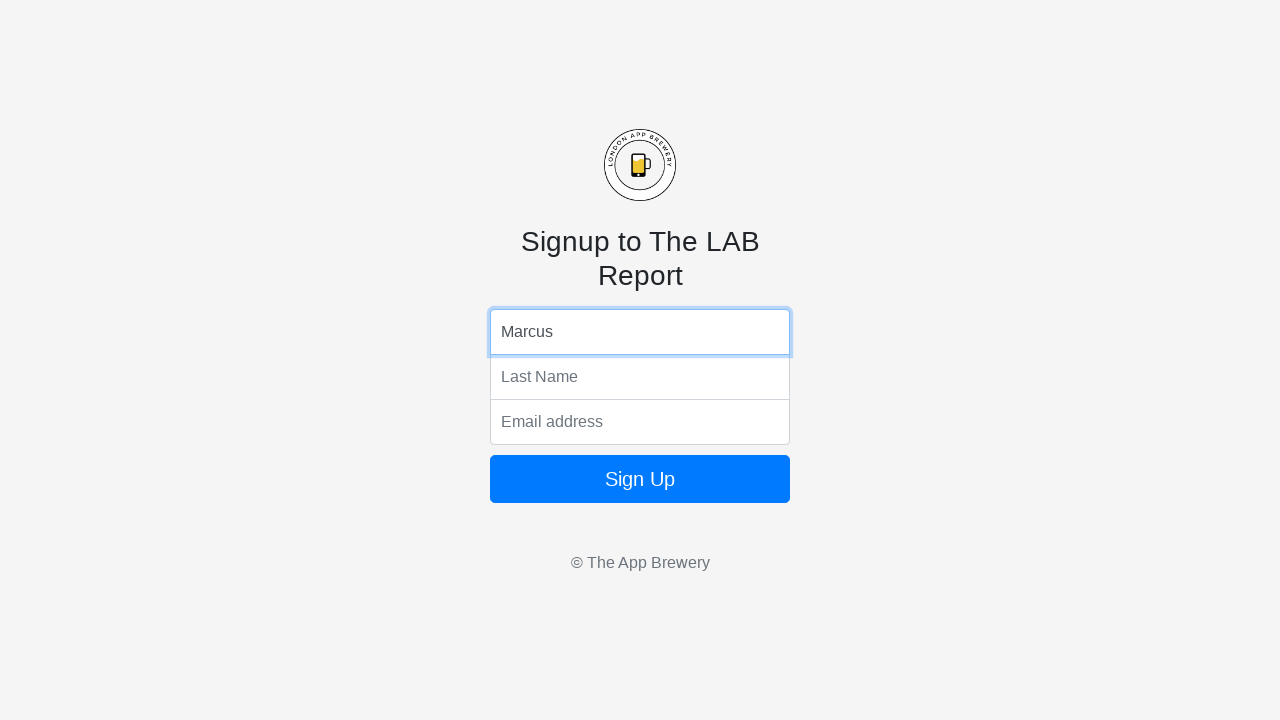

Filled last name field with 'Thompson' on input[name='lName']
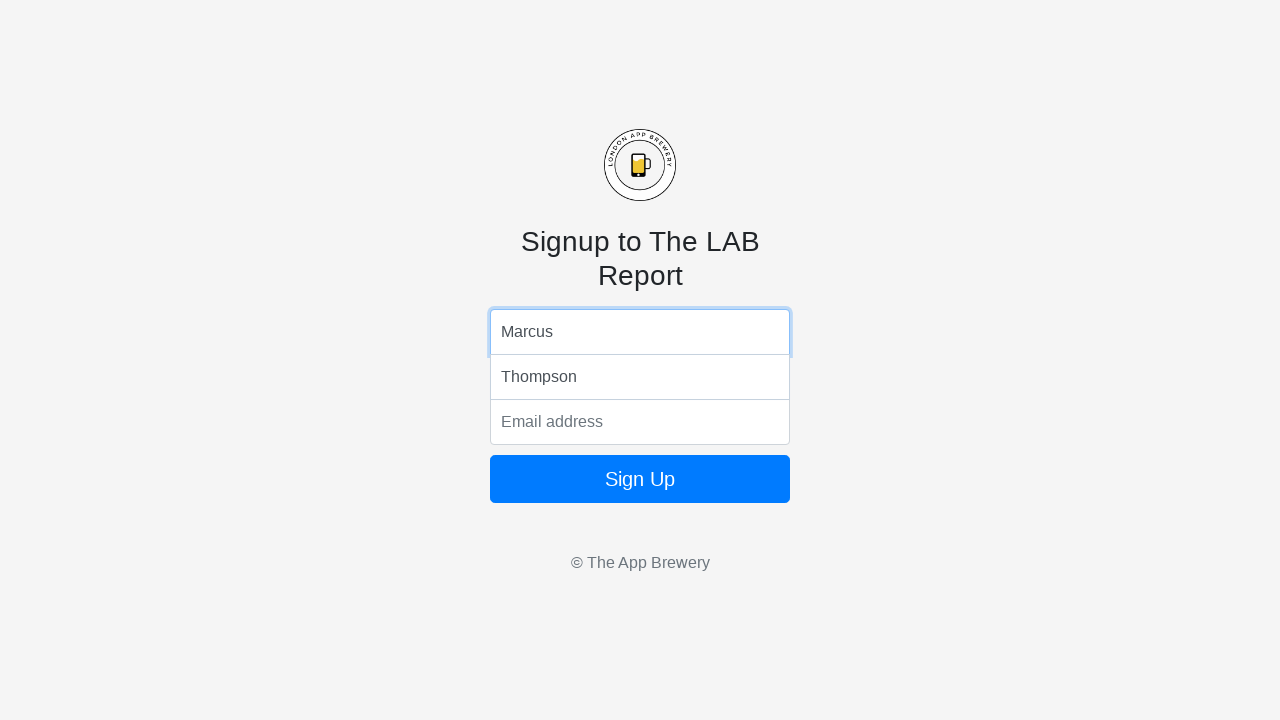

Filled email field with 'marcus.thompson@example.com' on input[name='email']
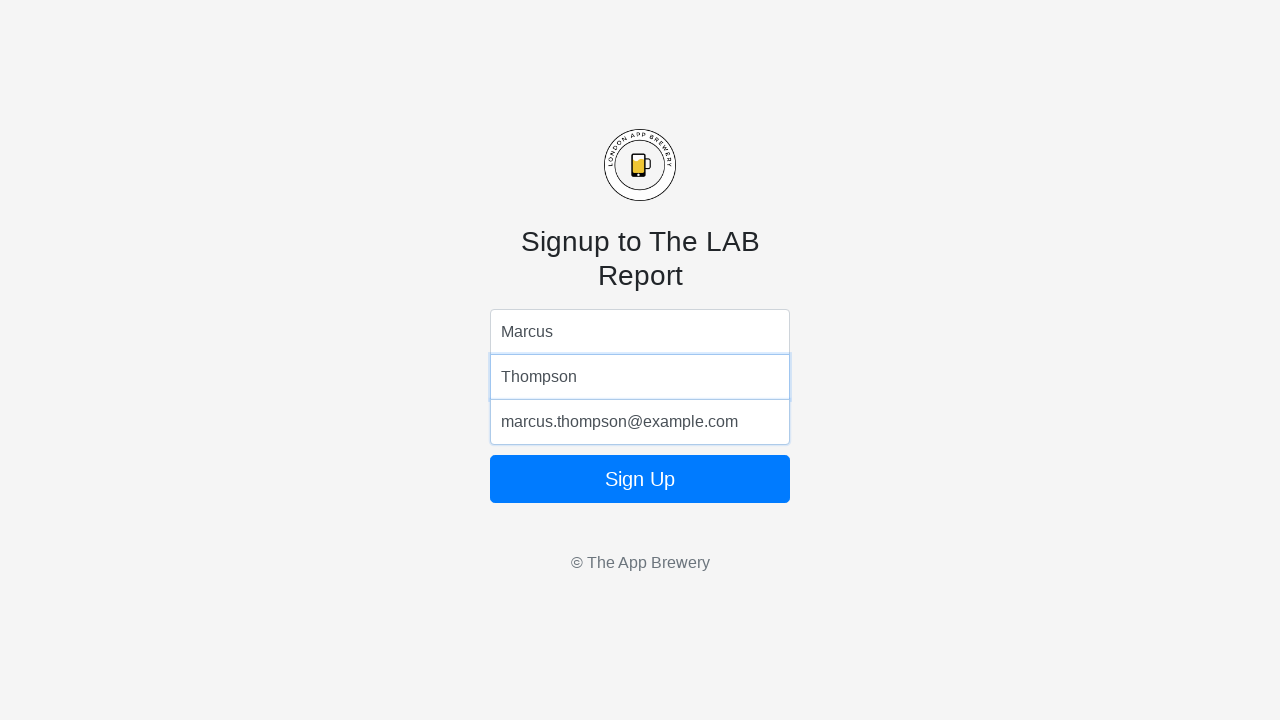

Submitted form by pressing Enter on email field on input[name='email']
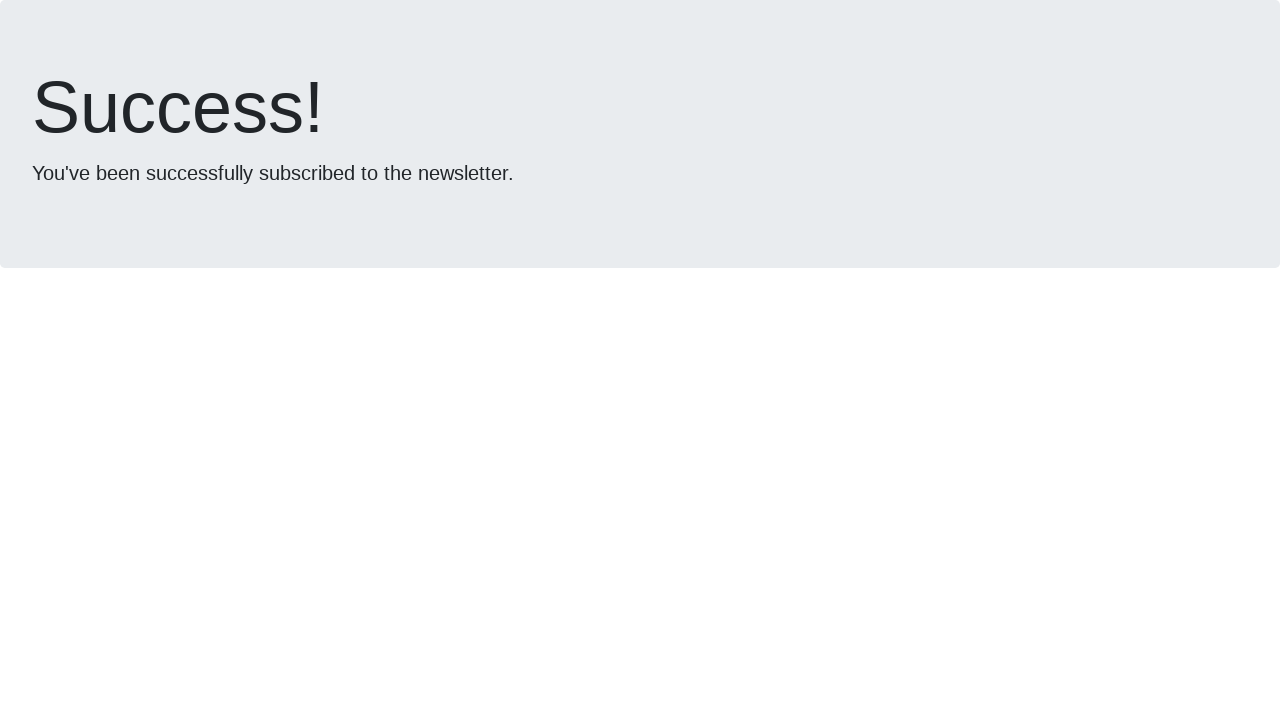

Form submission completed and page reached networkidle state
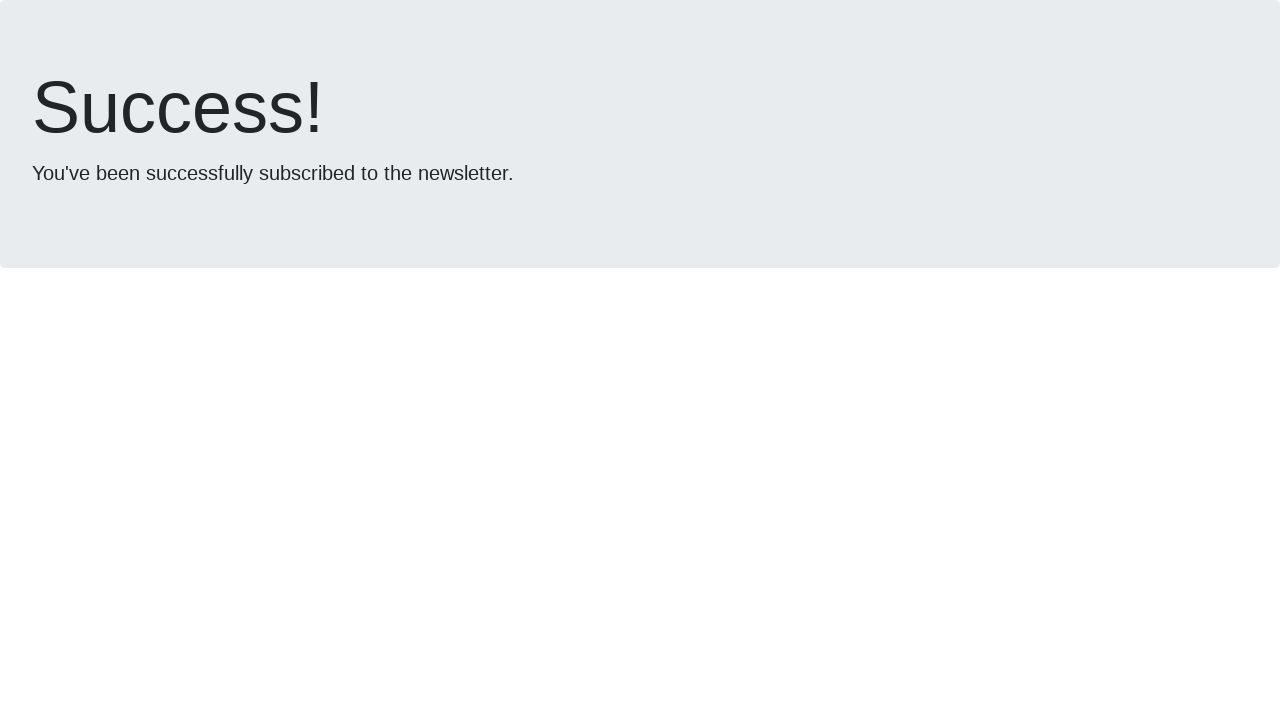

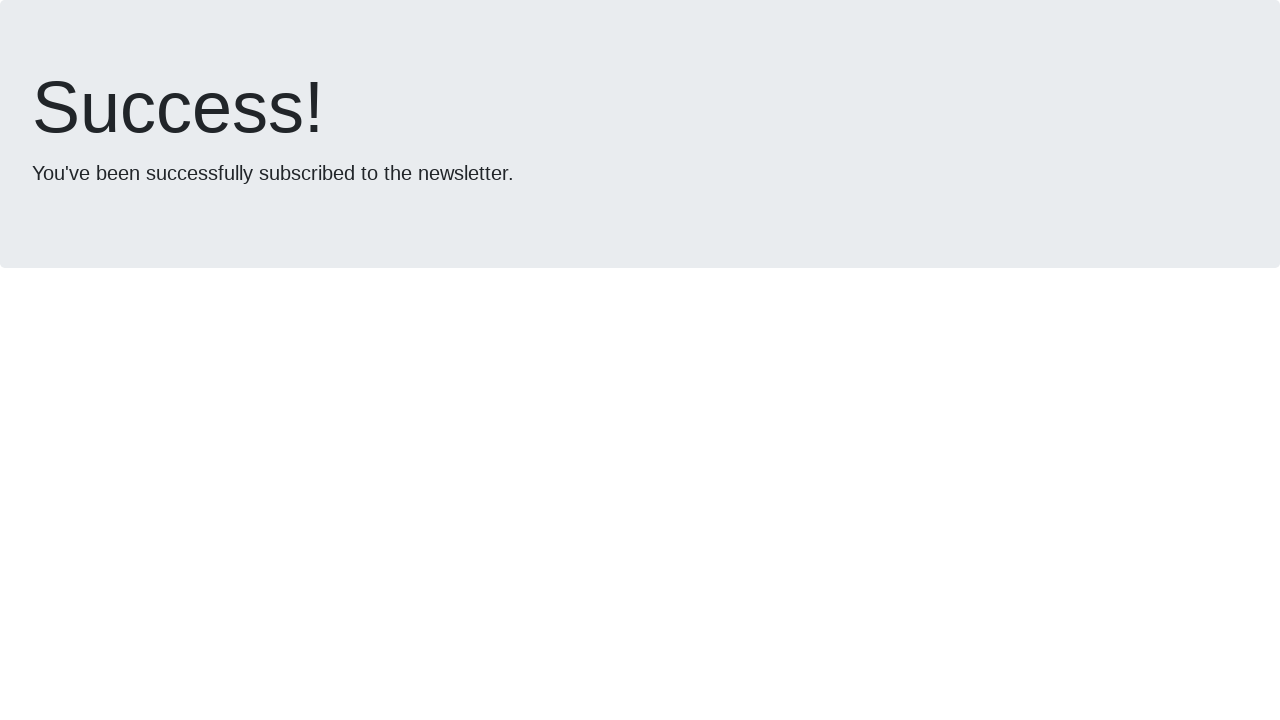